Tests dropdown select functionality by selecting an option by index and verifying the selected value equals "Шапокляк"

Starting URL: http://htmlbook.ru/html/select

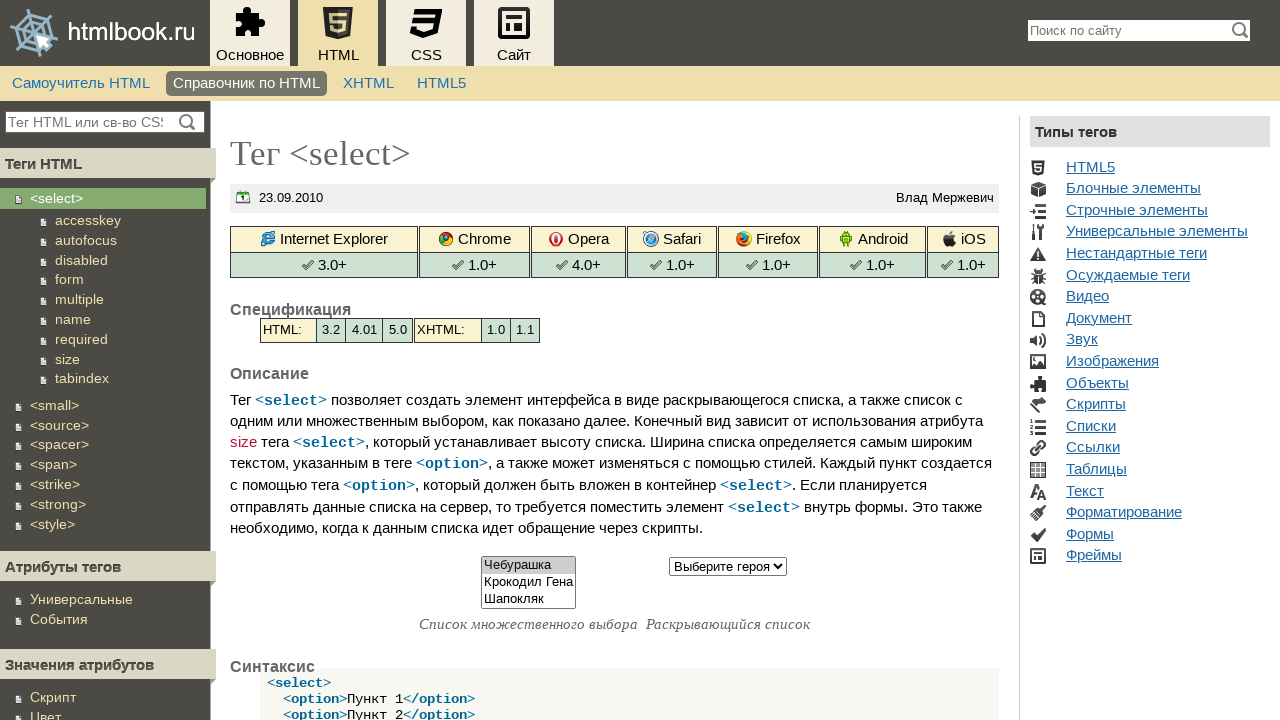

Navigated to HTML select test page
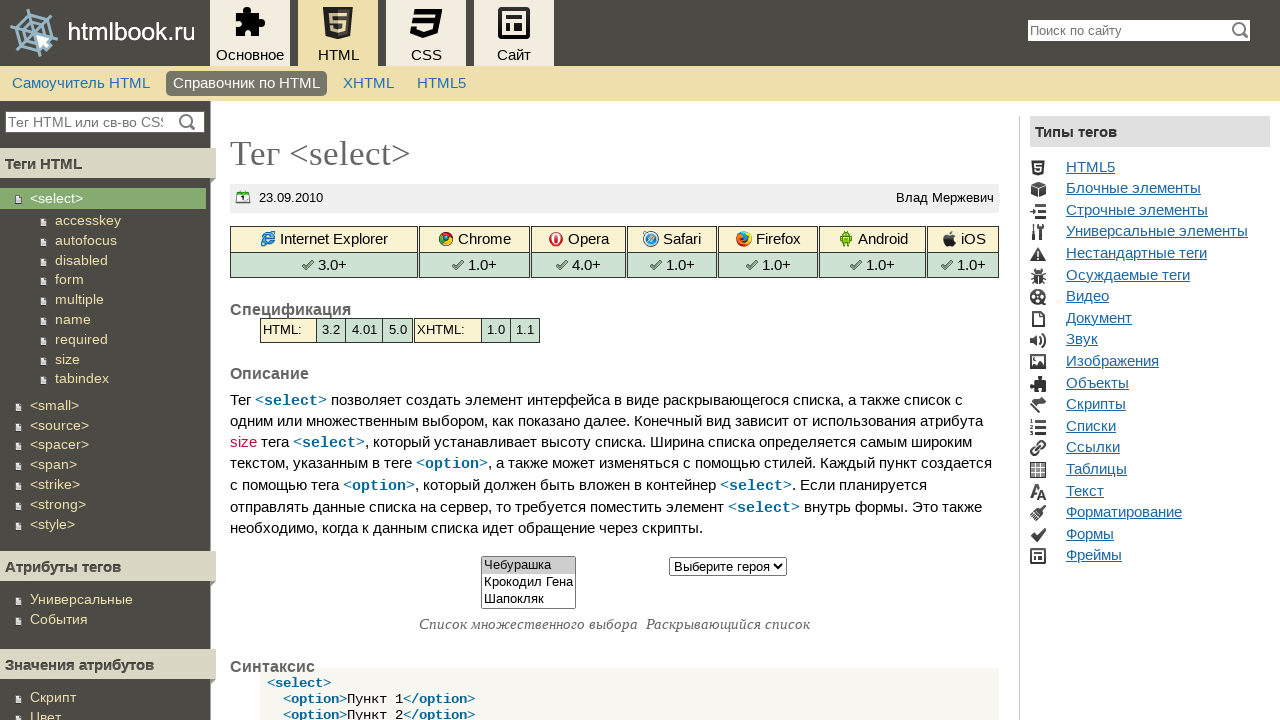

Selected option at index 3 from dropdown (should be 'Шапокляк') on select[name='select2']
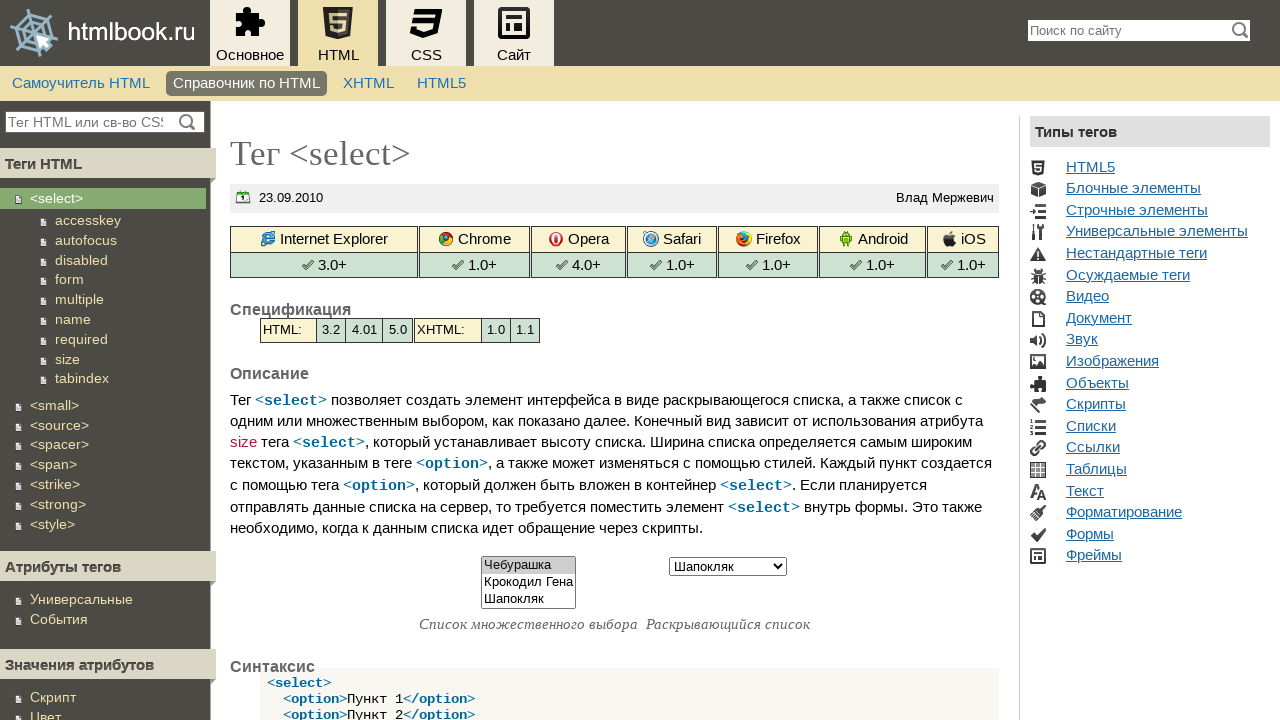

Retrieved selected value from dropdown
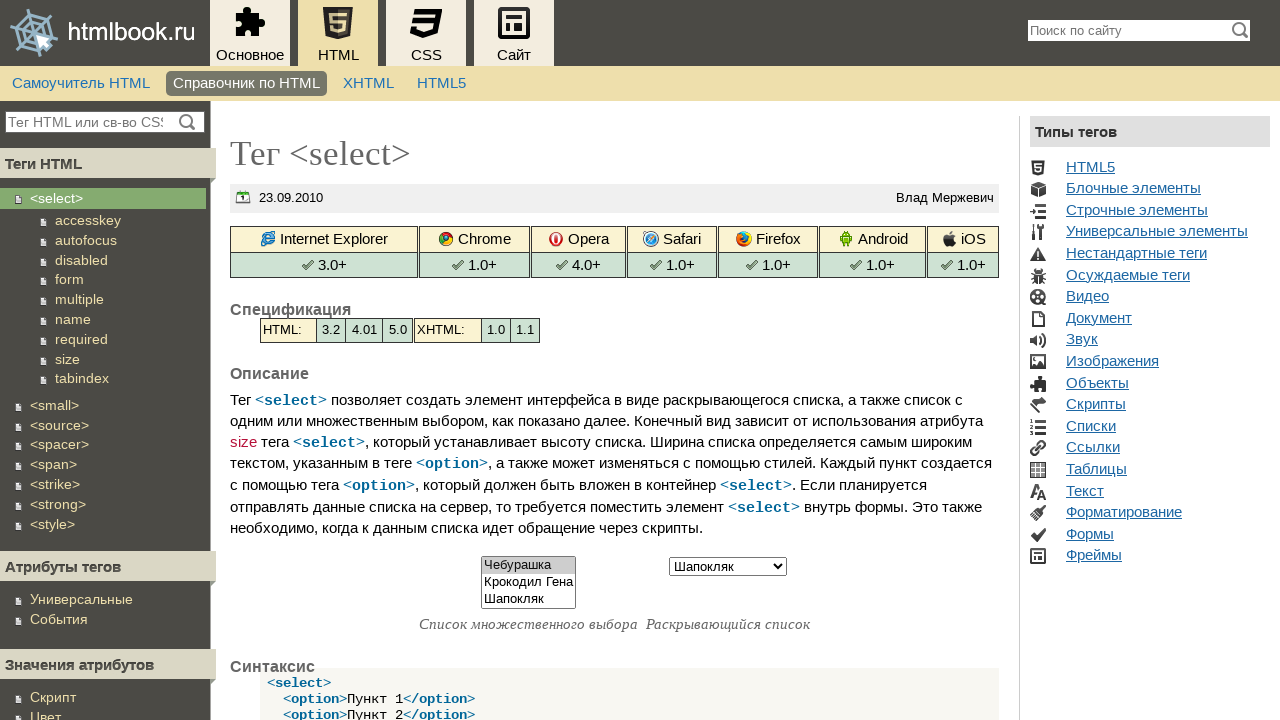

Verified selected value equals 'Шапокляк'
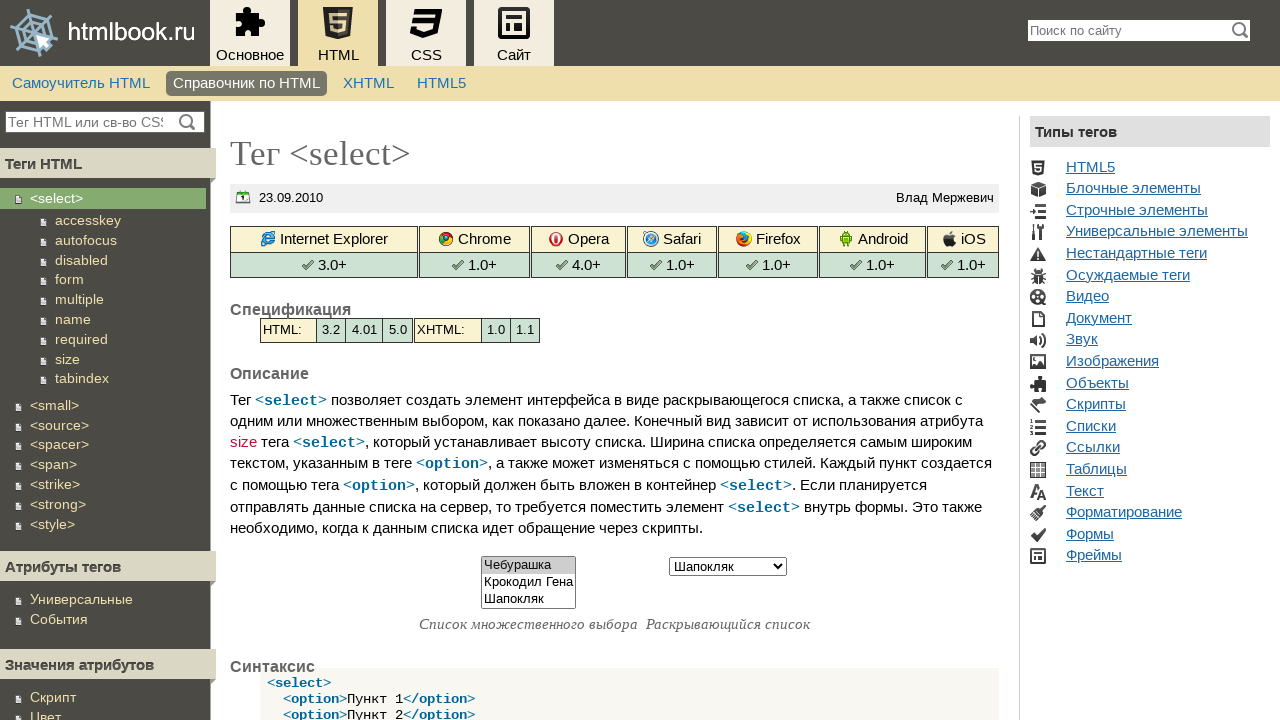

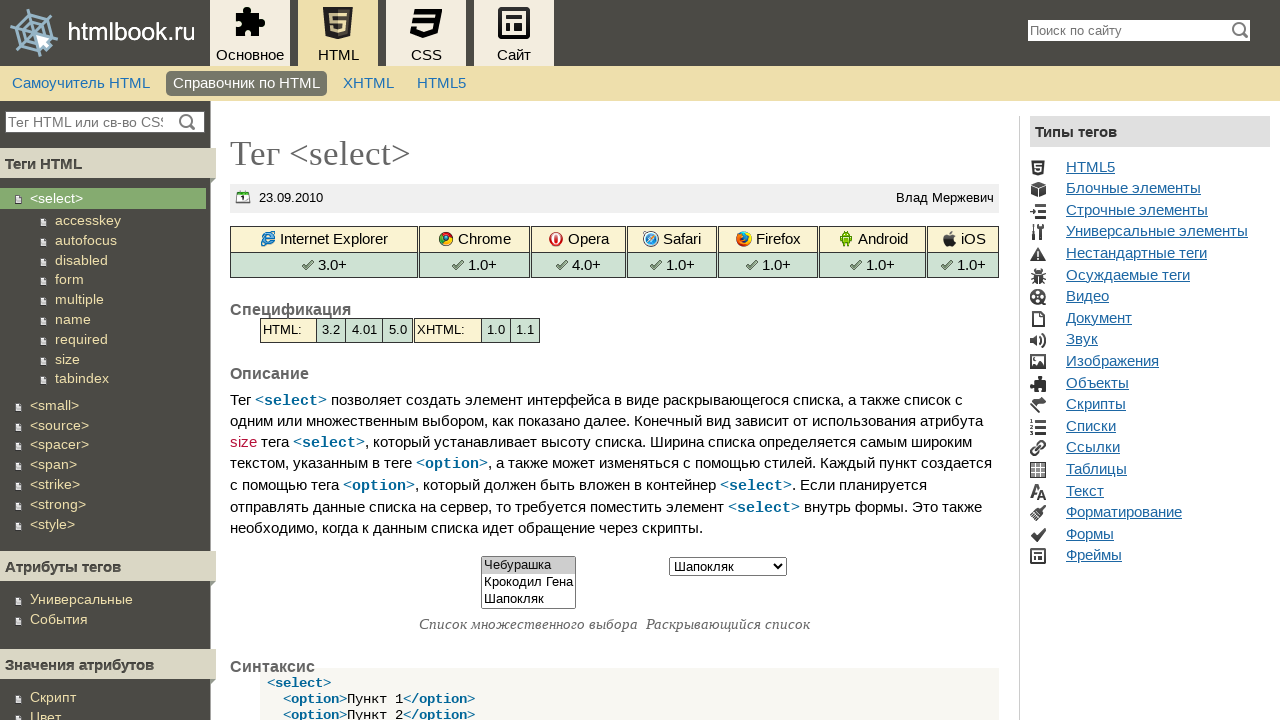